Tests the search functionality on cacs.ws by entering a search query, clicking on the matching search result, and clicking a button on the result page.

Starting URL: https://cacs.ws

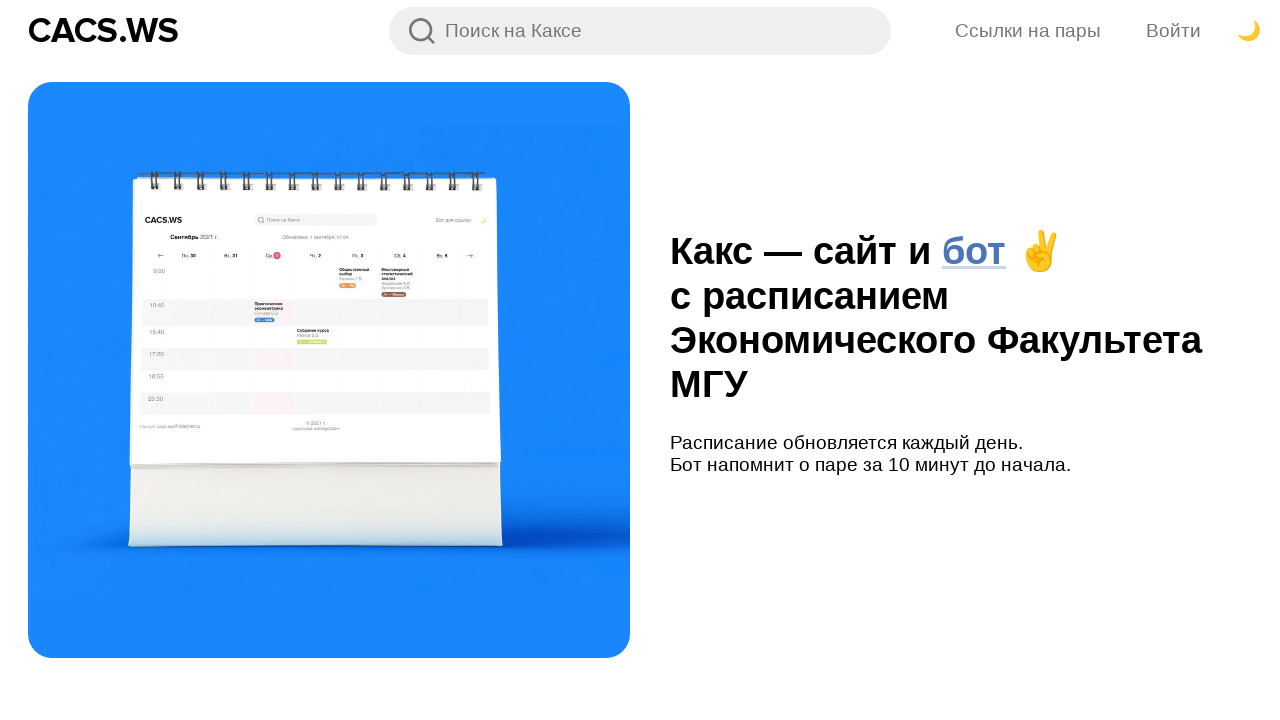

Filled search field with 'Иванов' on input[placeholder="Поиск на Каксе"]
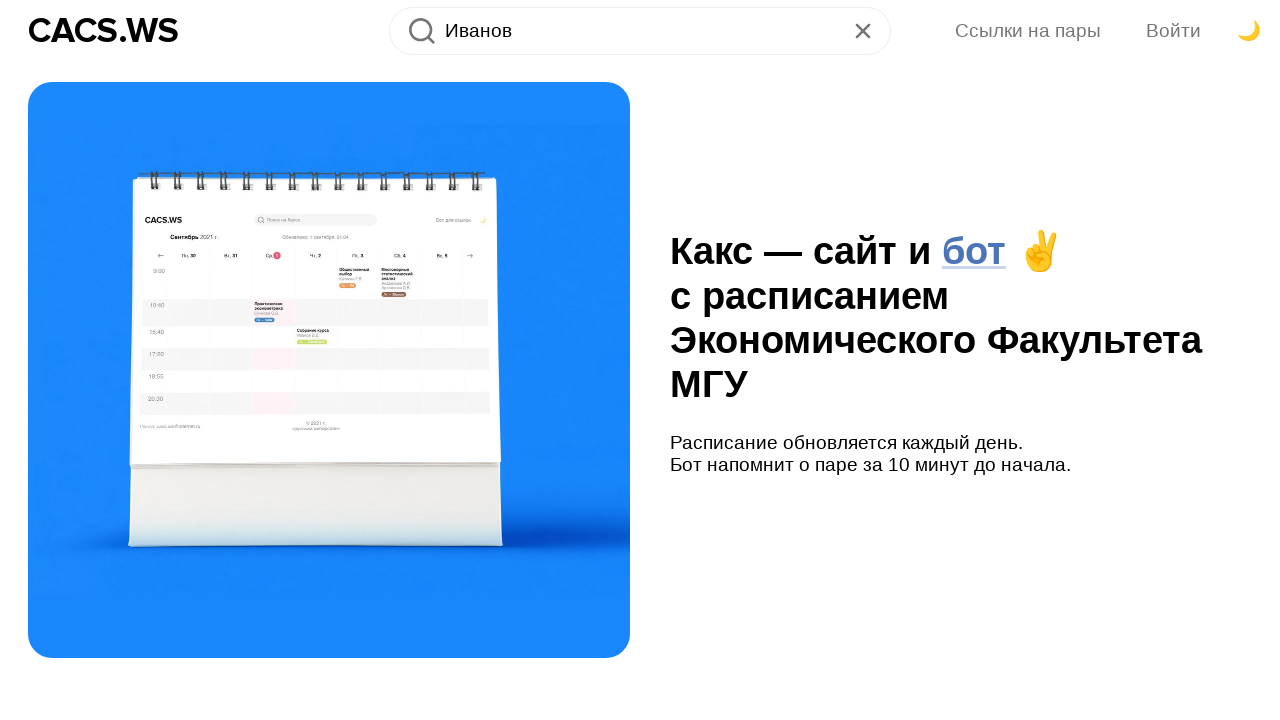

Search result for 'Иванов' appeared
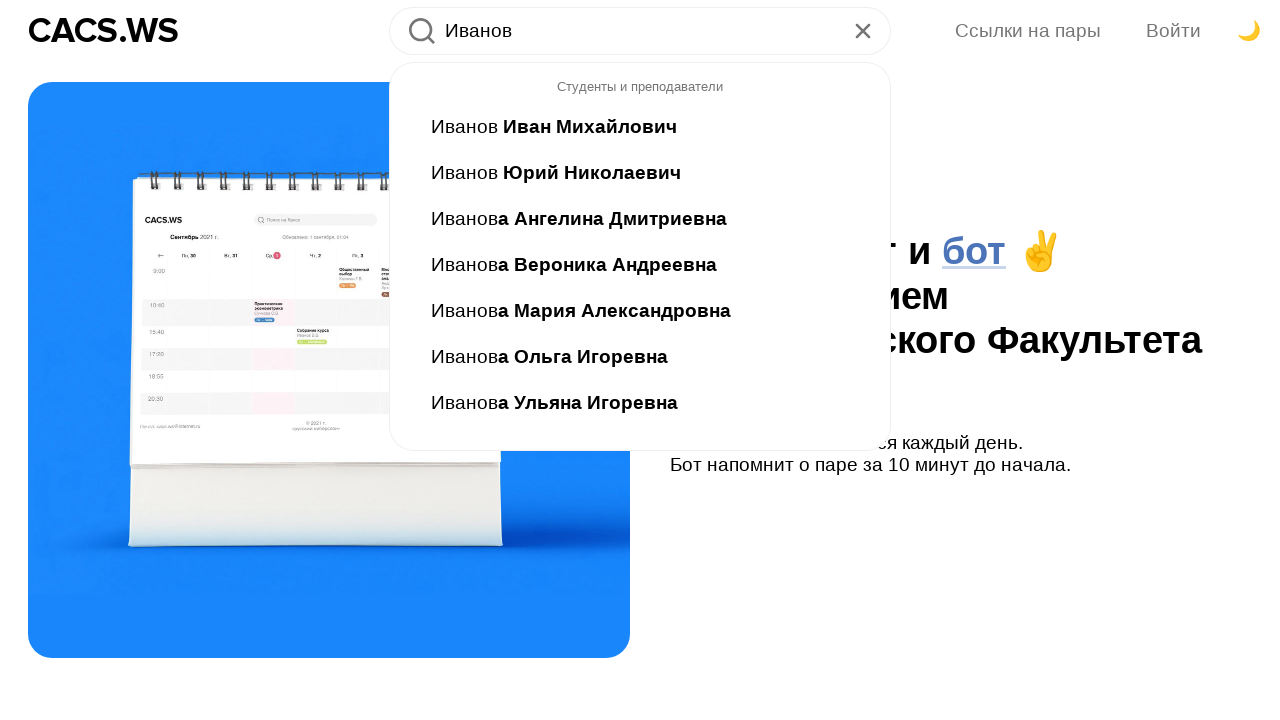

Clicked search result link for 'Иванов' at (640, 127) on //a[contains(text(), "Иванов")]
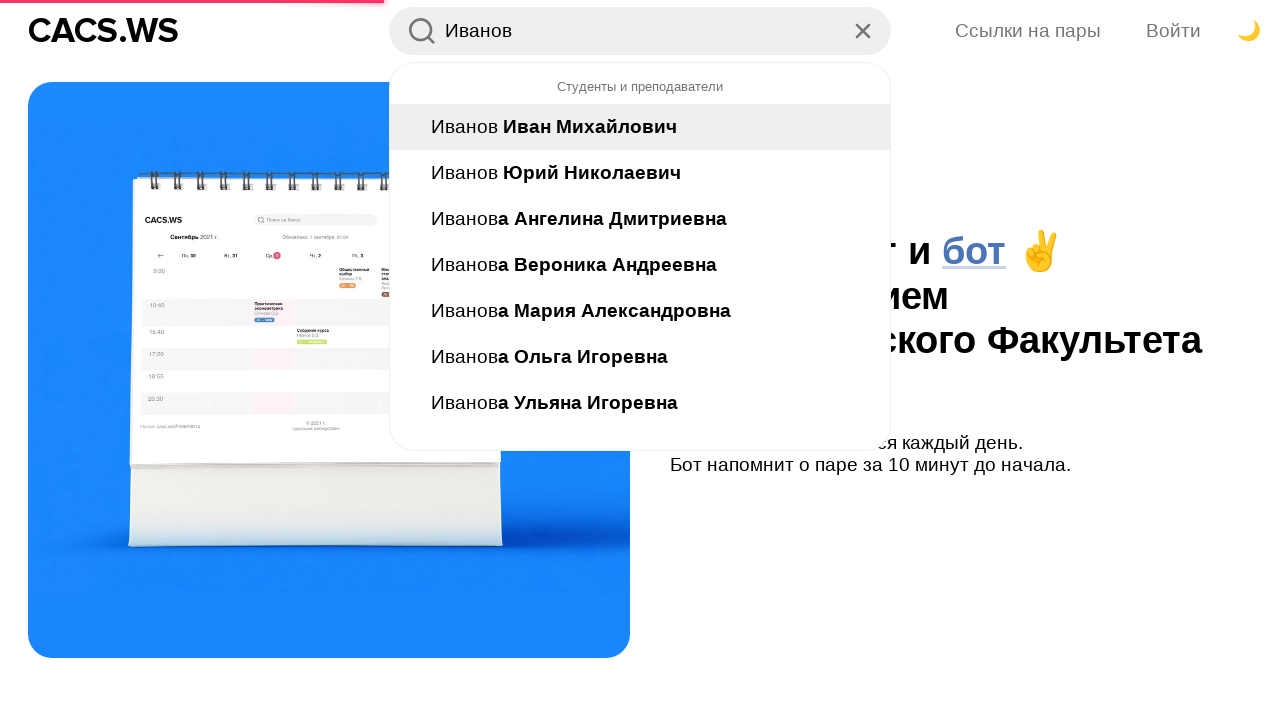

Timetable loaded successfully
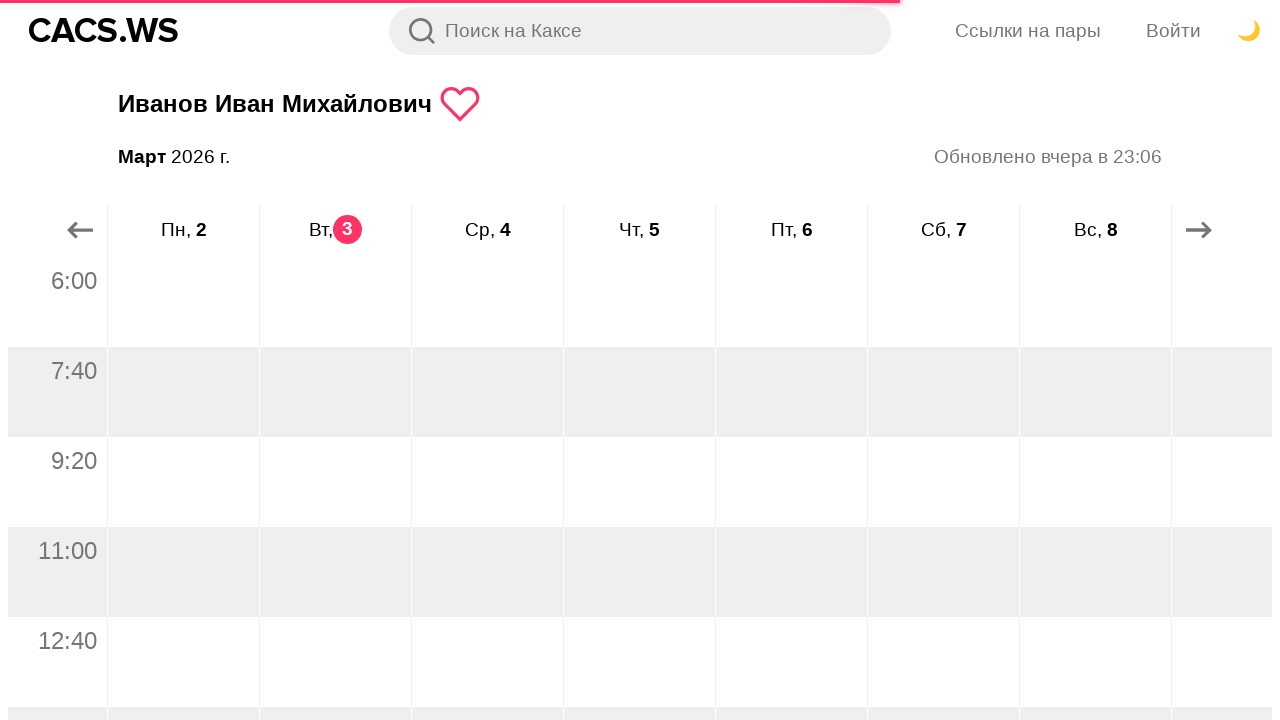

Clicked last button (button 9) at (1199, 230) on .Button_button__PjVhE >> nth=8
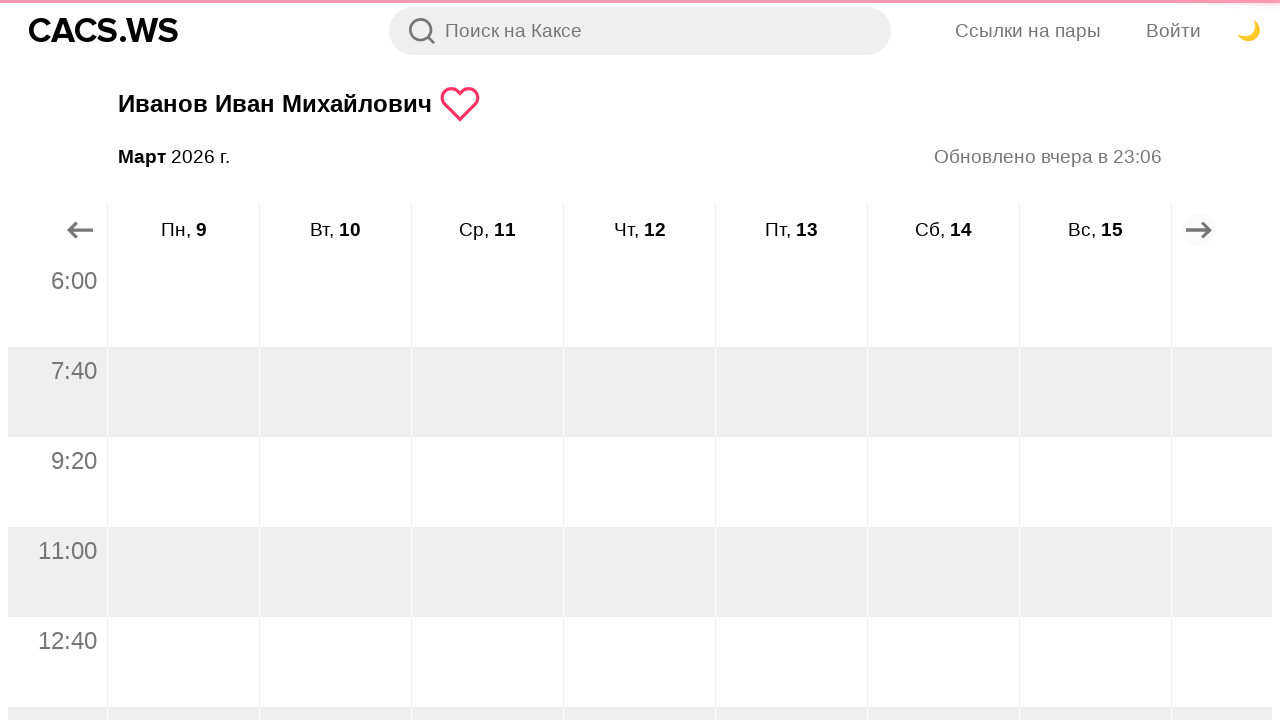

Waited for page to update after button click
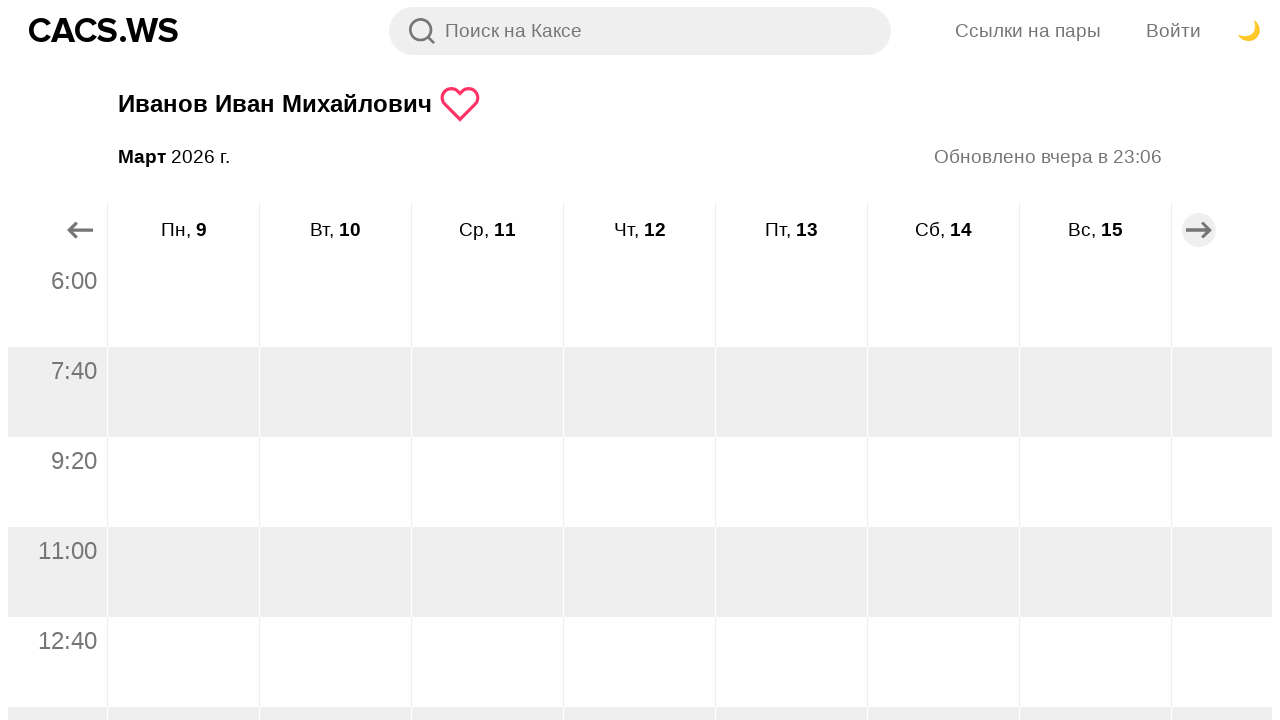

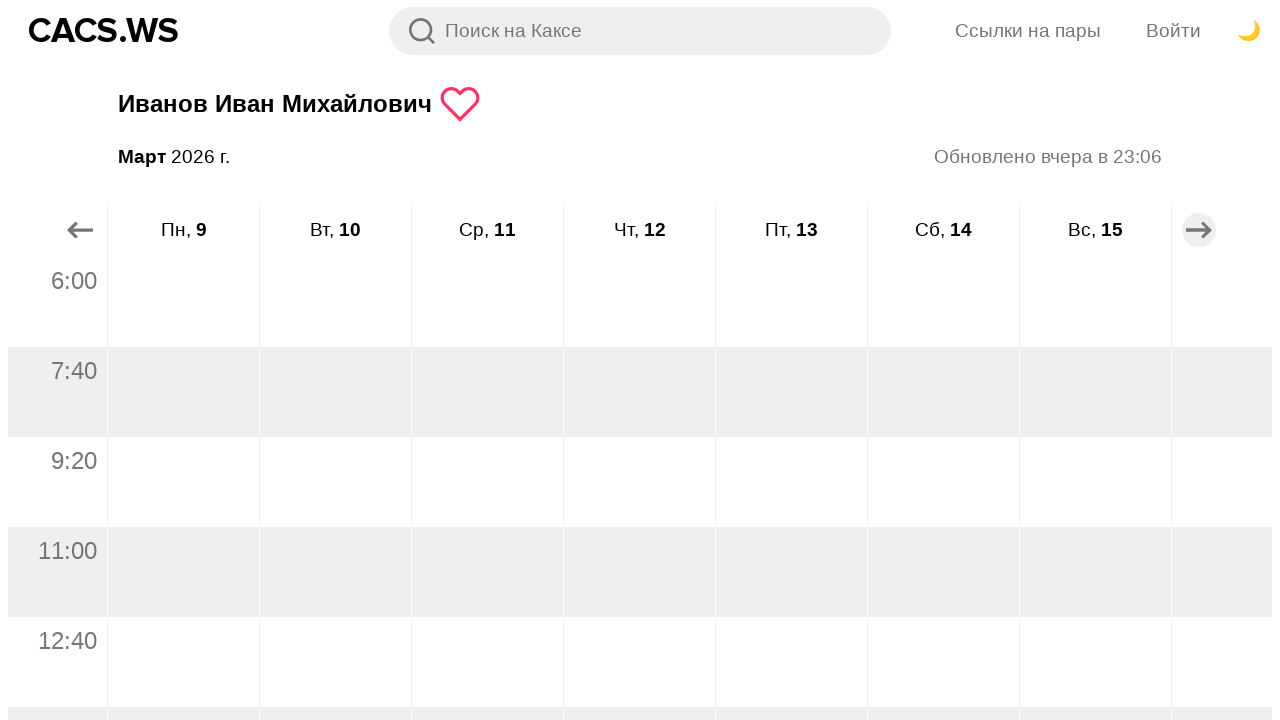